Tests the BlazeDemo flight booking flow by selecting departure and destination cities, finding flights, filling in purchase details (name, card type, card number), and completing the purchase

Starting URL: https://blazedemo.com/

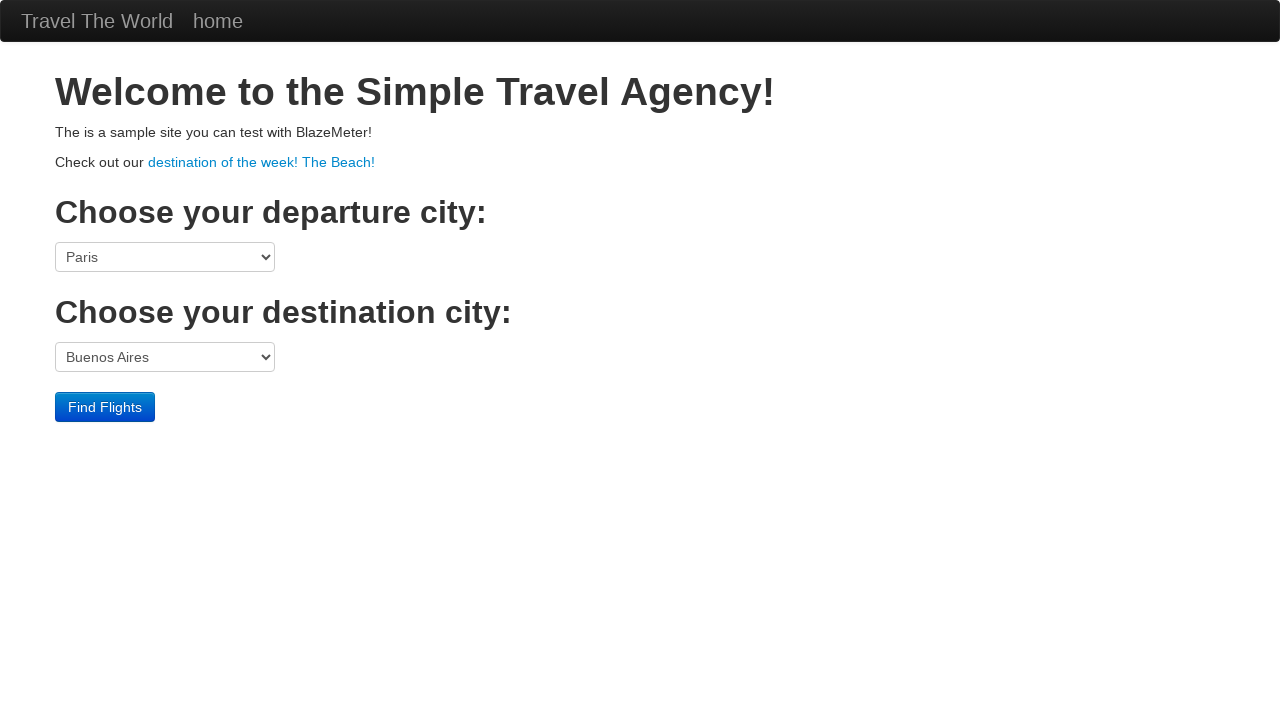

Navigated to BlazeDemo home page
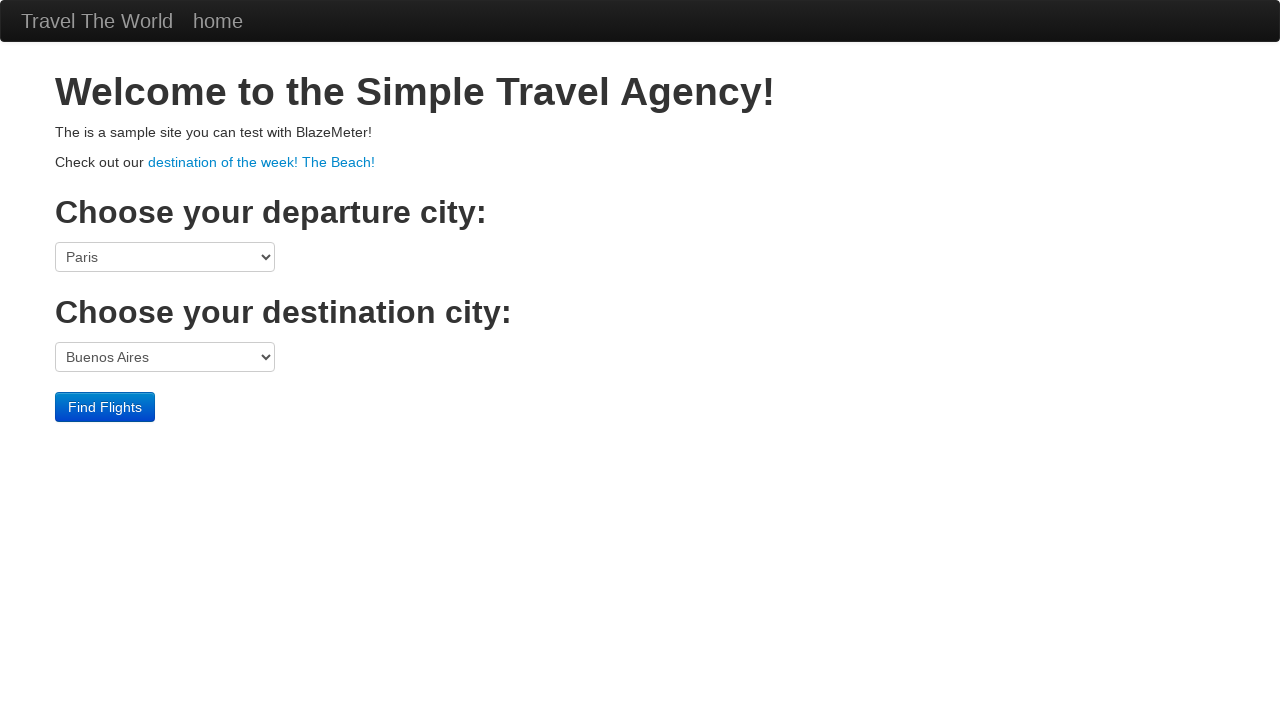

Selected Boston as departure city on select[name="fromPort"]
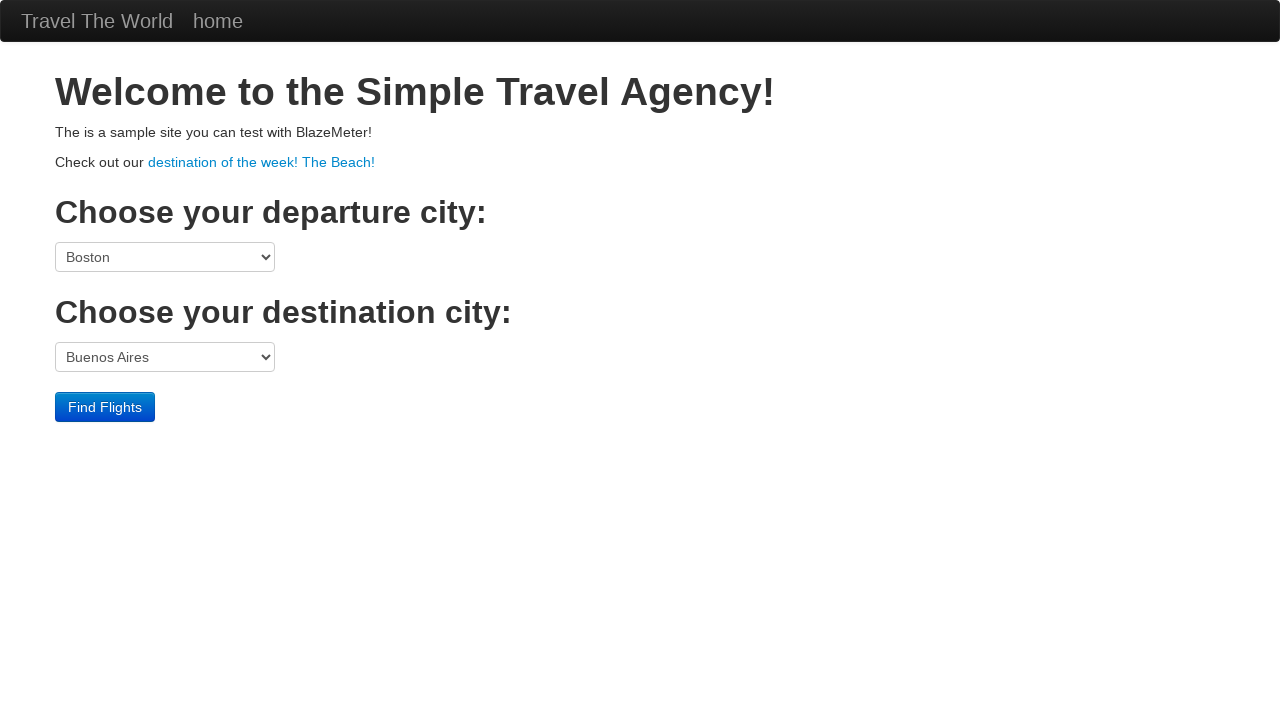

Selected London as destination city on select[name="toPort"]
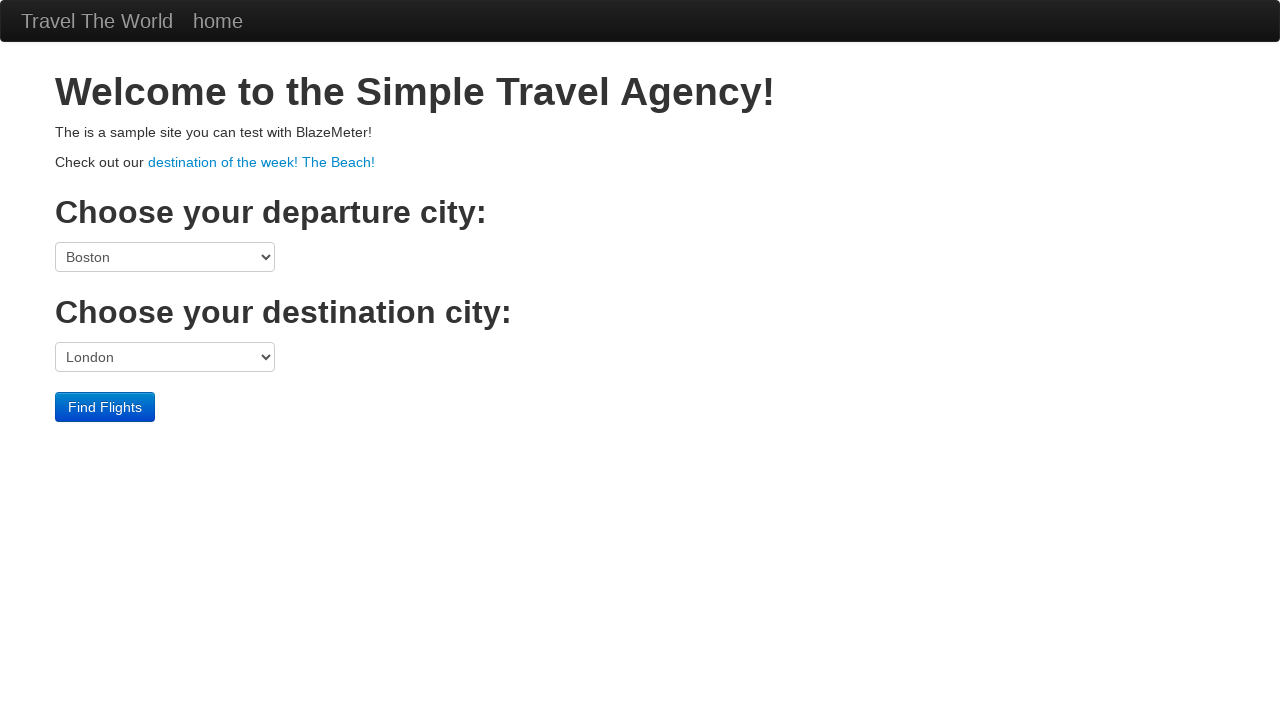

Clicked Find Flights button at (105, 407) on internal:role=button[name="Find Flights"i]
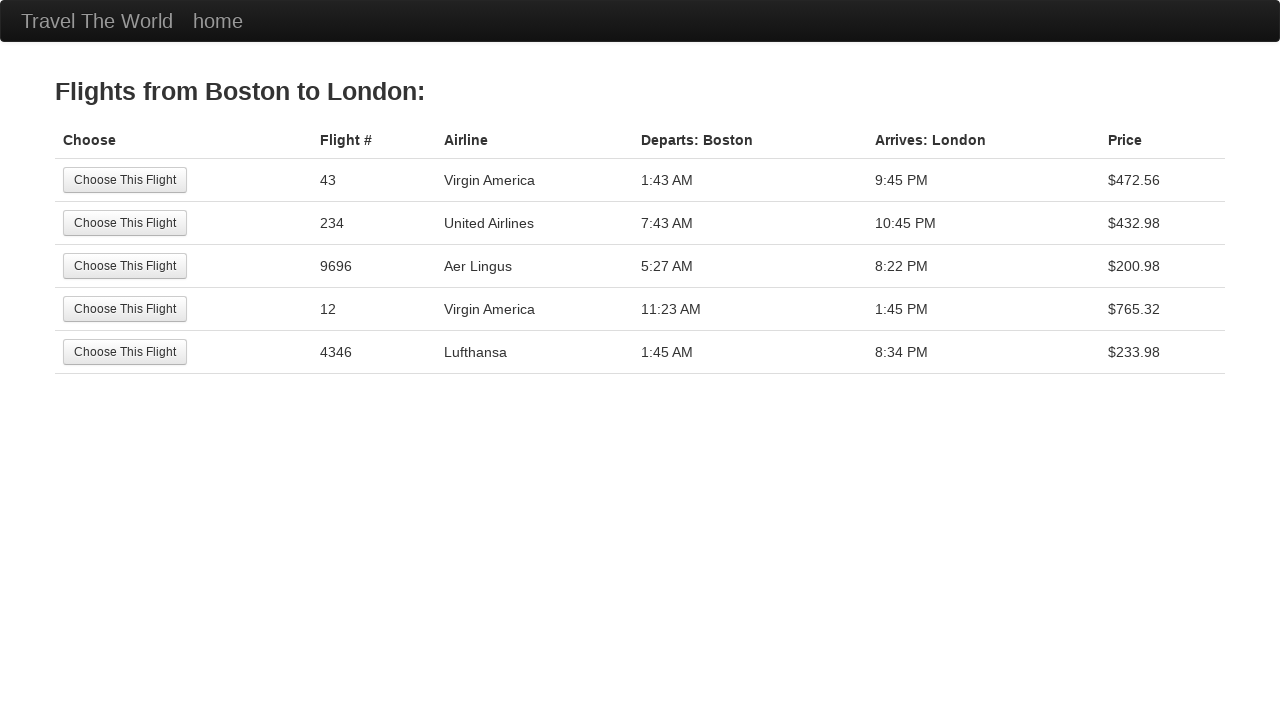

Navigated to purchase page
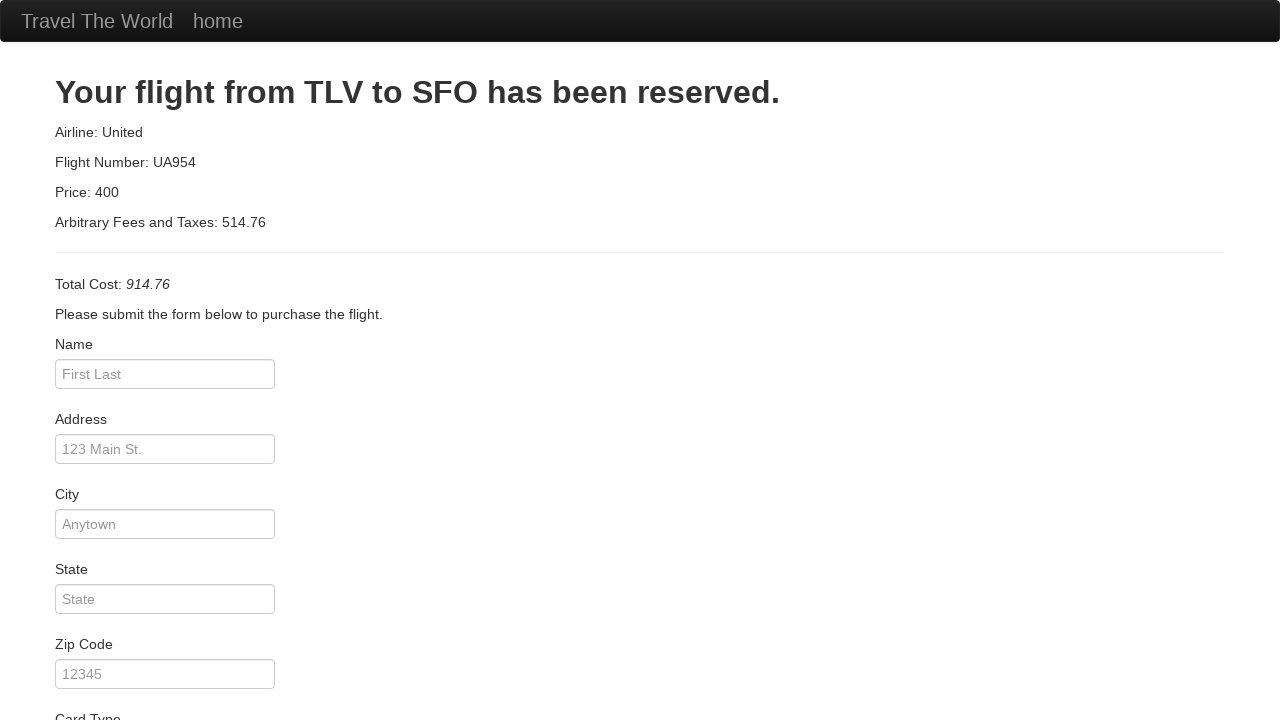

Clicked on passenger name field at (165, 374) on internal:attr=[placeholder="First Last"i]
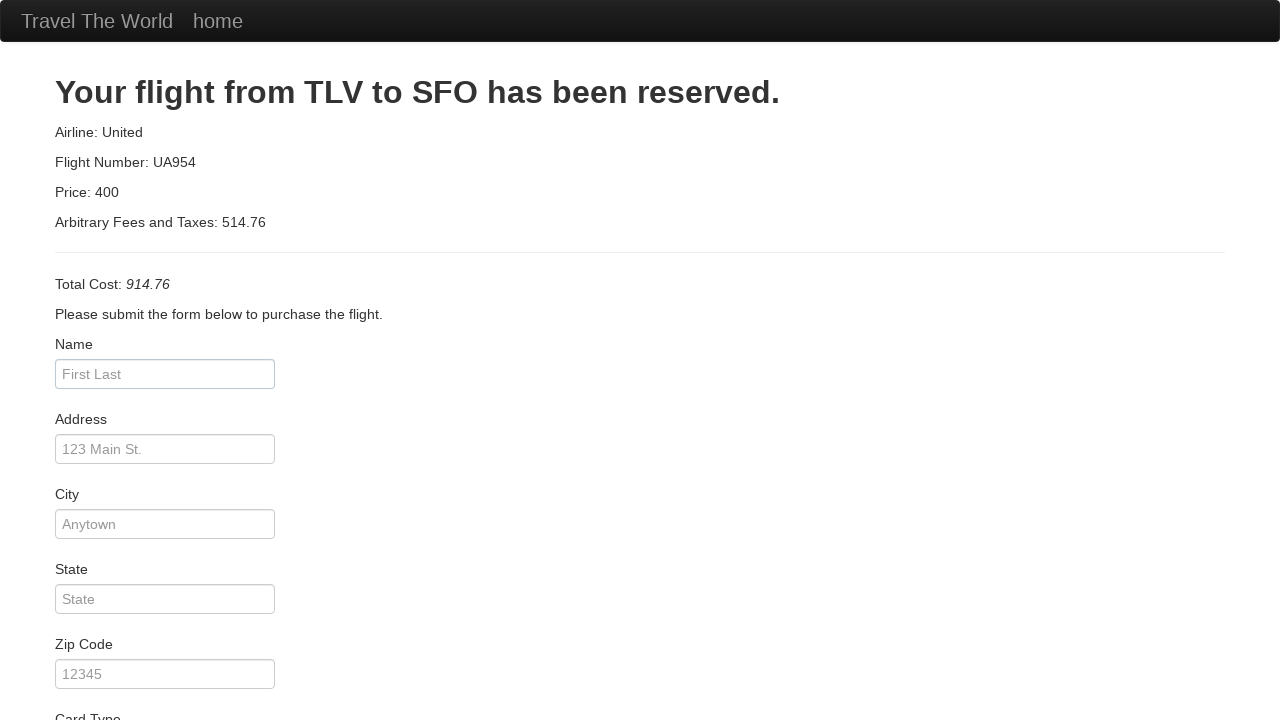

Filled passenger name field with 'Abhi Dixit' on internal:attr=[placeholder="First Last"i]
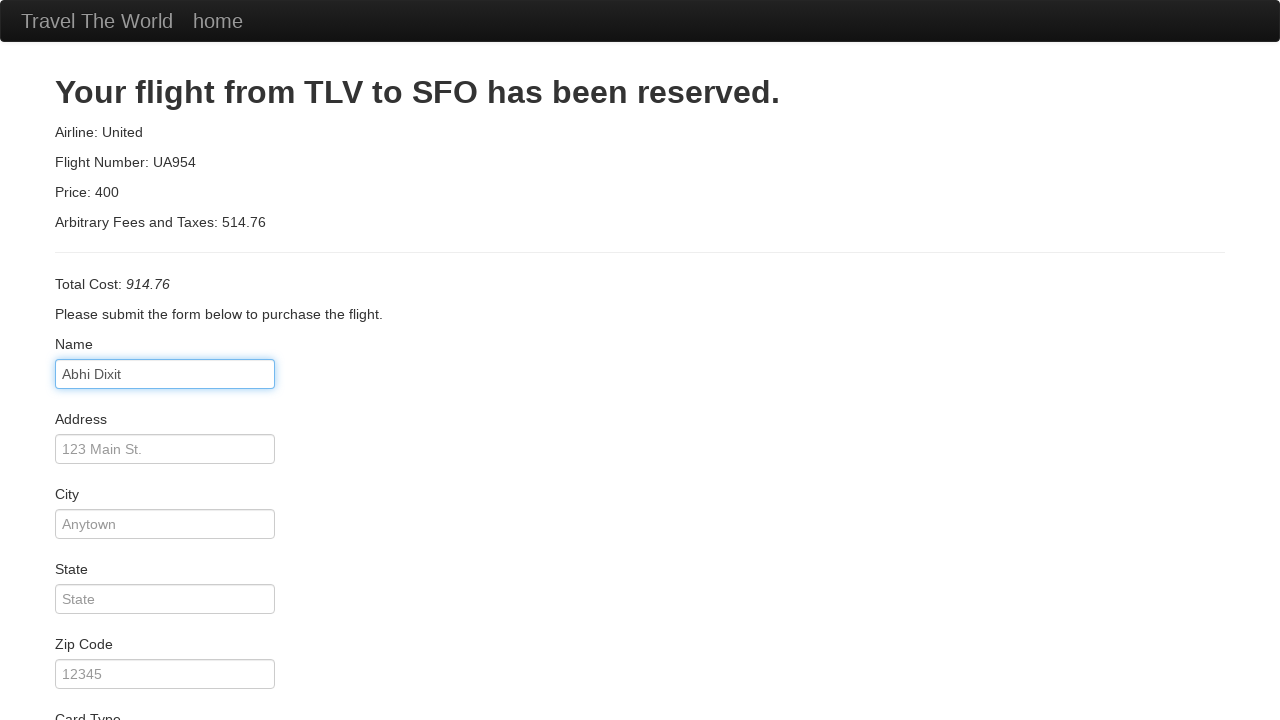

Selected American Express as card type on #cardType
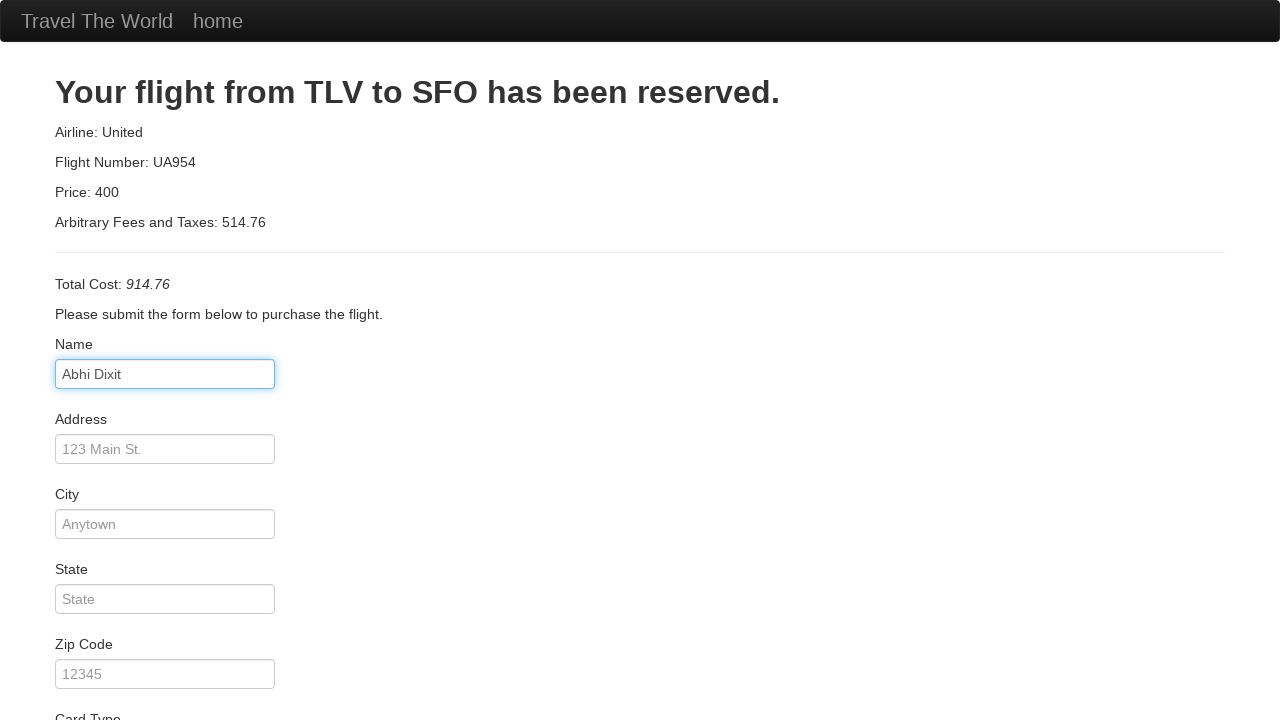

Clicked on credit card number field at (165, 380) on internal:attr=[placeholder="Credit Card Number"i]
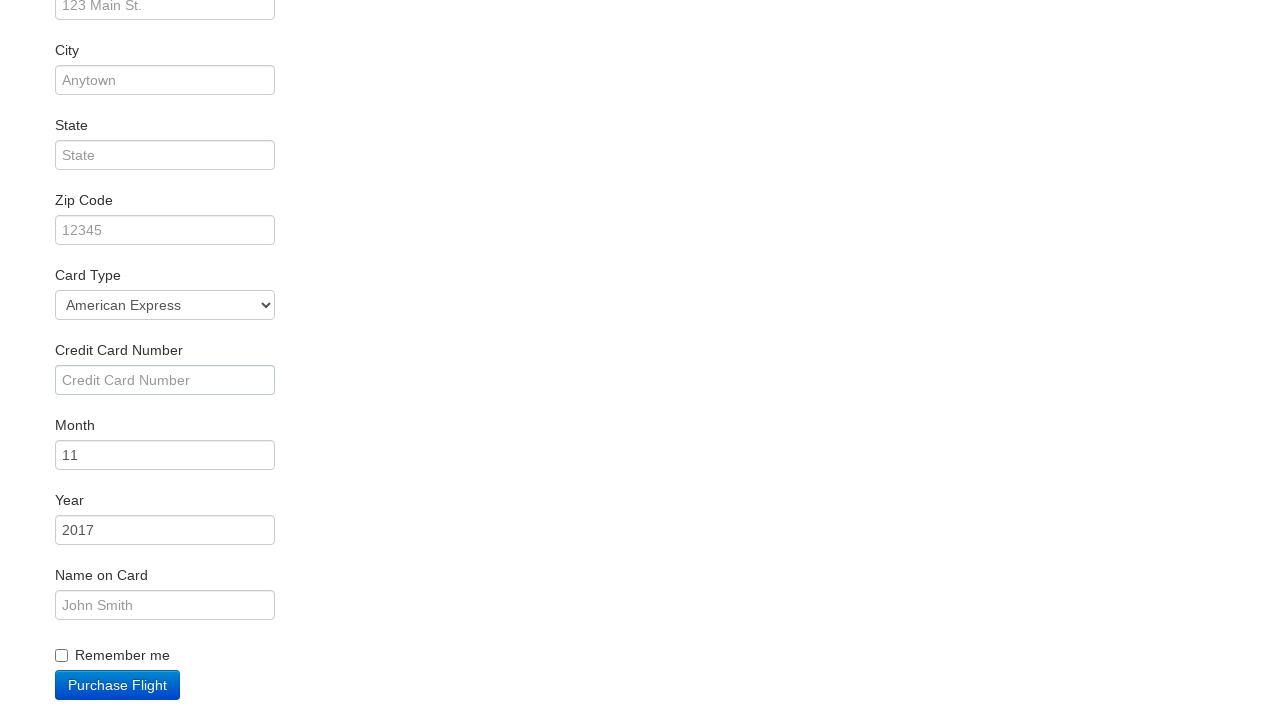

Filled credit card number field with '123456789' on internal:attr=[placeholder="Credit Card Number"i]
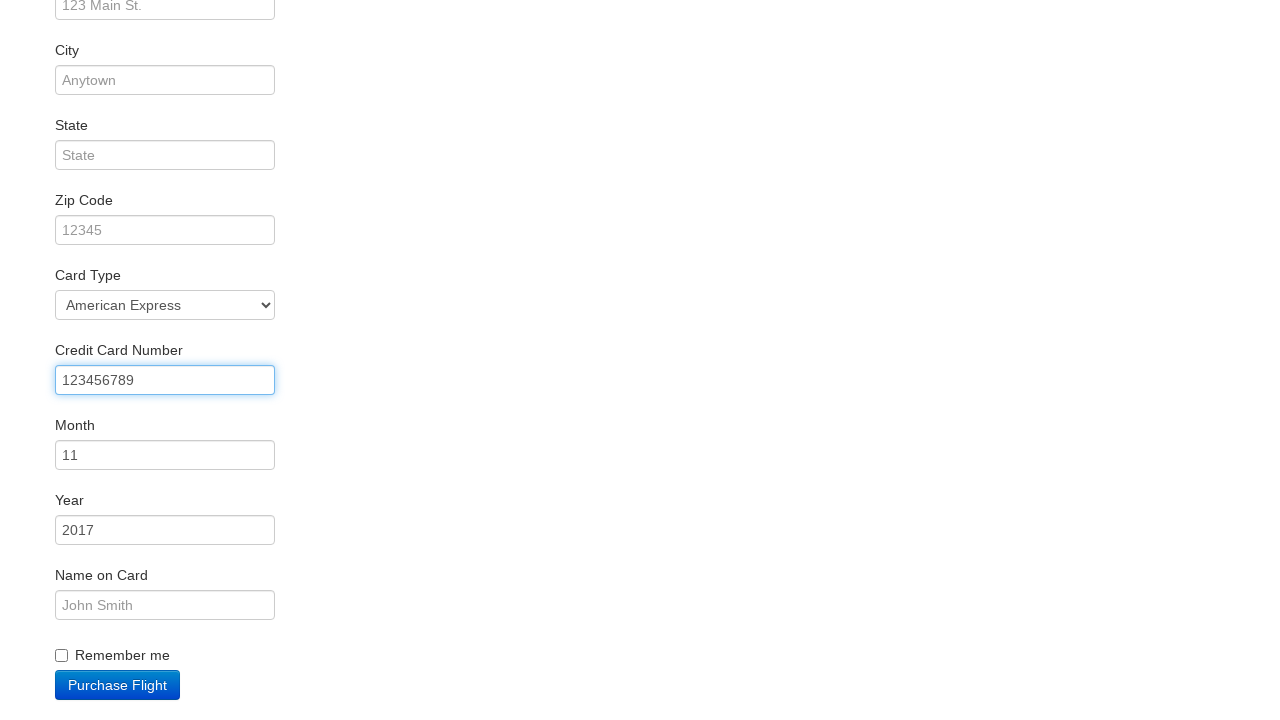

Clicked on cardholder name field at (165, 605) on internal:attr=[placeholder="John Smith"i]
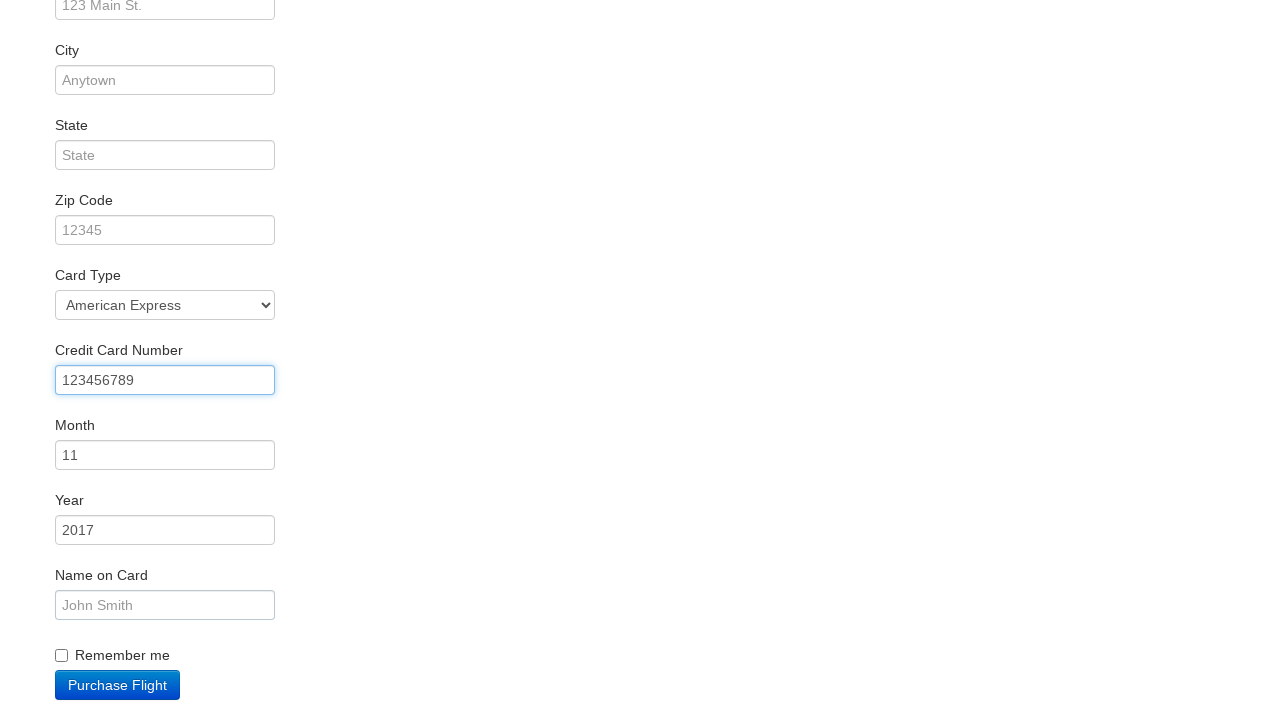

Filled cardholder name field with 'Abhi' on internal:attr=[placeholder="John Smith"i]
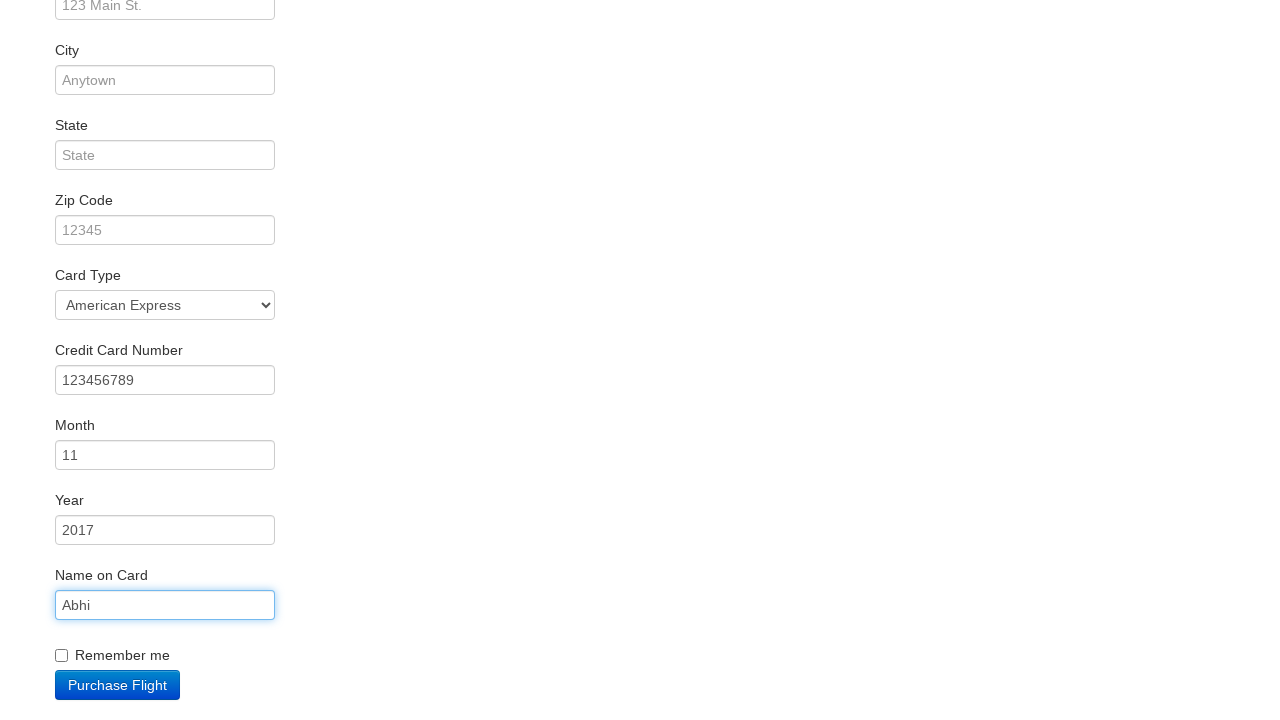

Clicked Purchase Flight button to complete the booking at (118, 685) on internal:role=button[name="Purchase Flight"i]
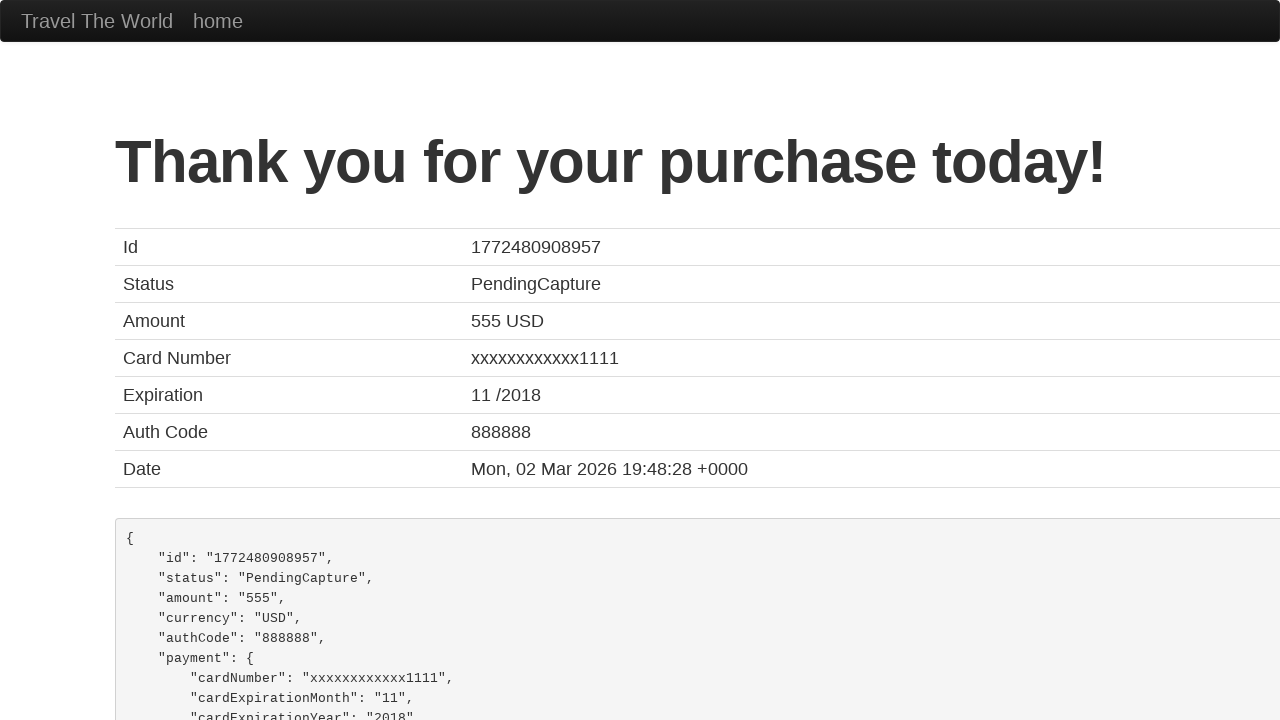

Verified thank you message displayed on confirmation page at (695, 162) on internal:role=heading[name="Thank you for your purchase today!"i]
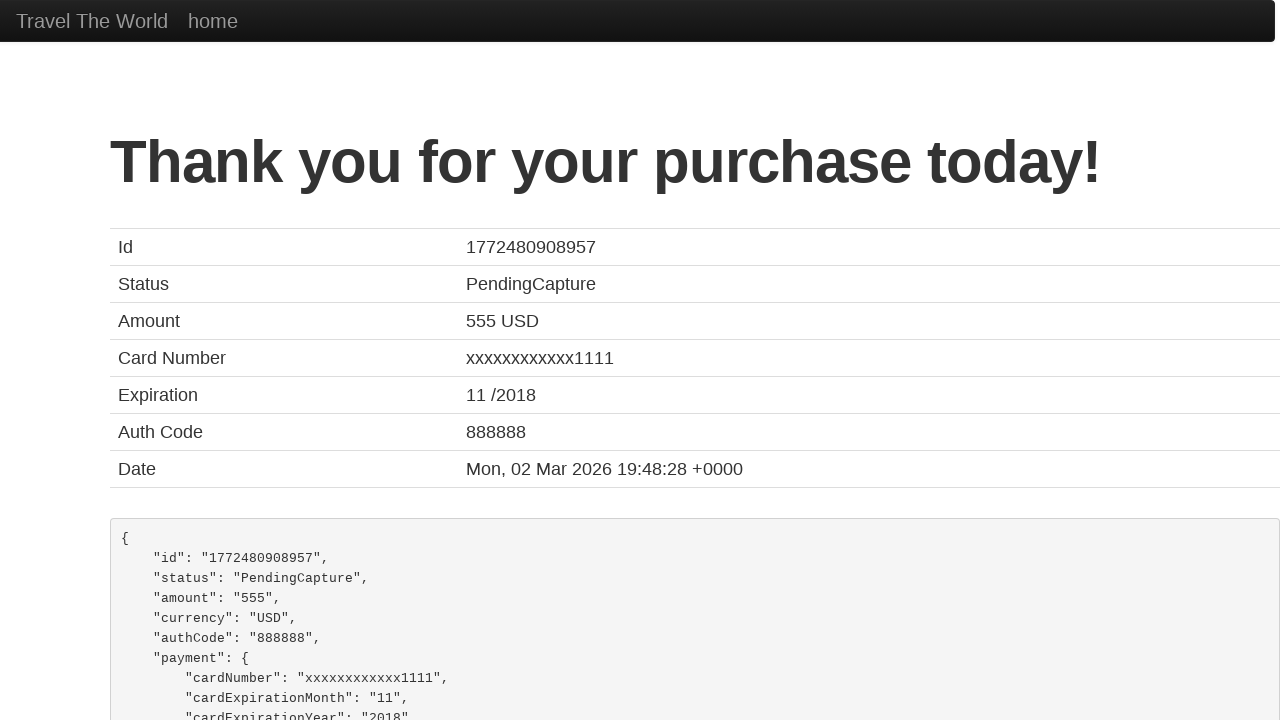

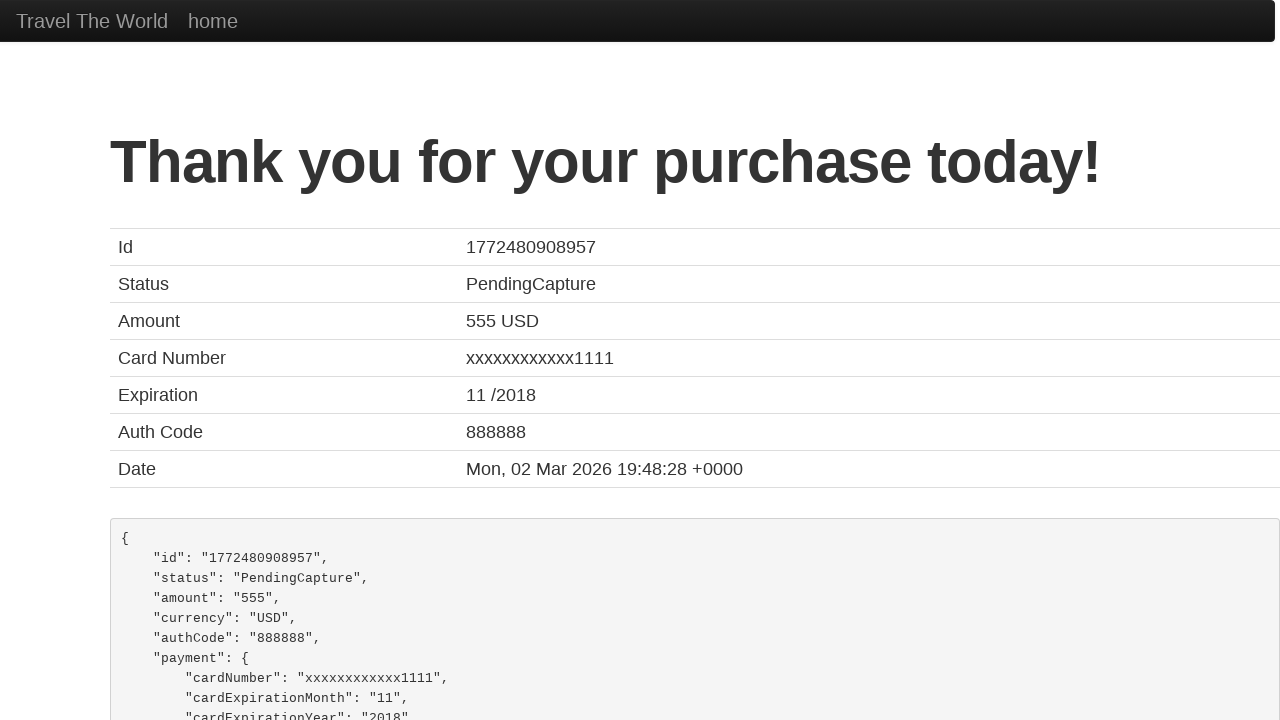